Tests the login form UI by clicking the login button without credentials and verifying that the username and password input fields have specific CSS border styling (1px border for validation feedback).

Starting URL: https://opensource-demo.orangehrmlive.com/web/index.php/auth/login

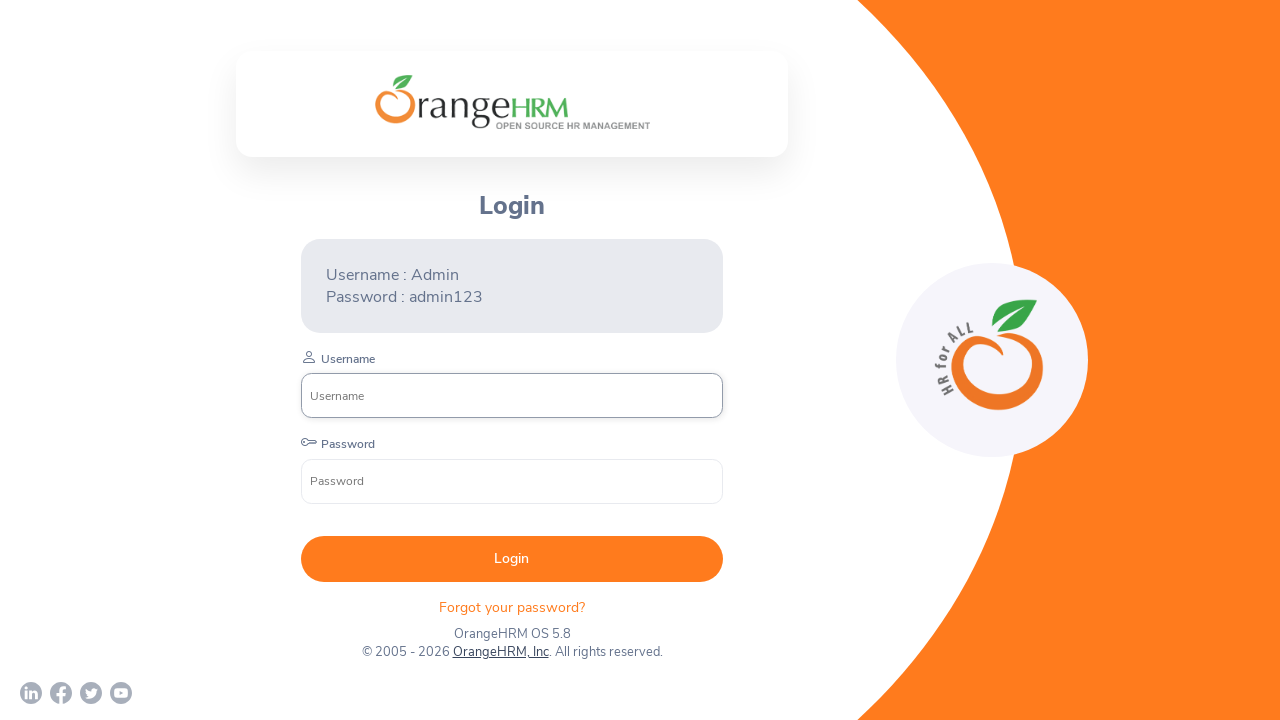

Clicked Login button without entering credentials to trigger validation at (512, 559) on xpath=//*[text()=' Login ']
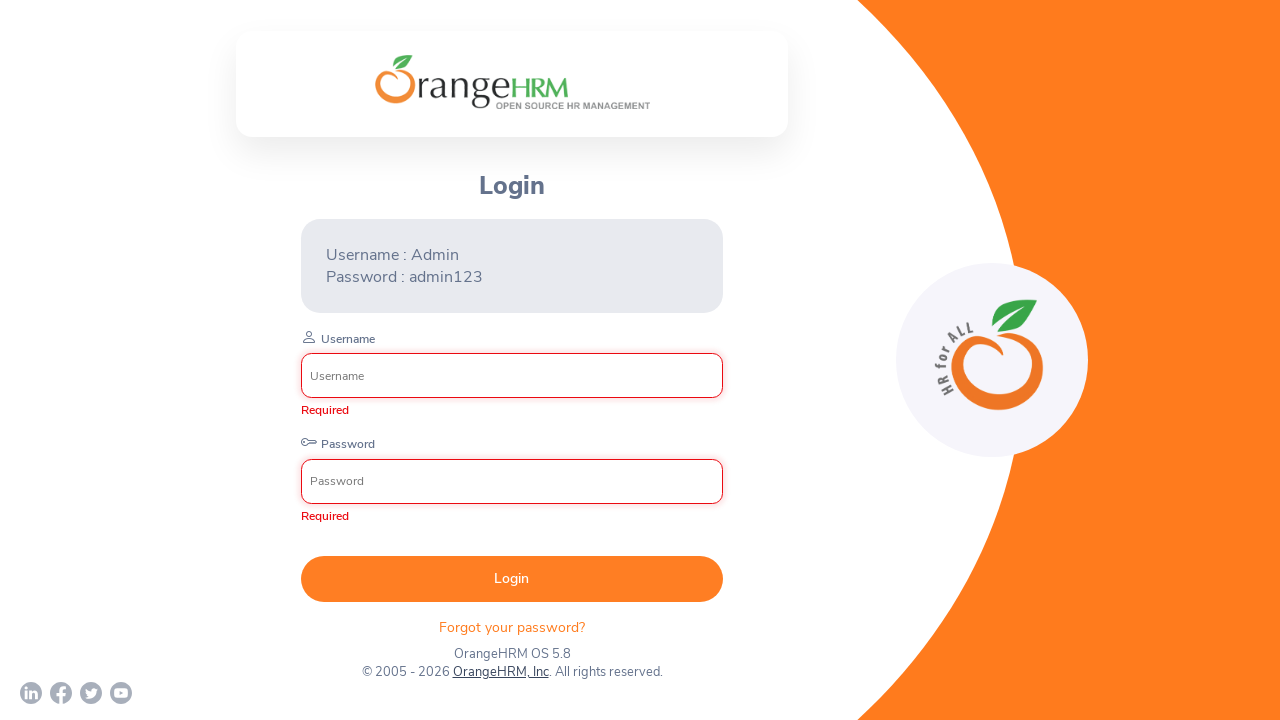

Username input field became visible
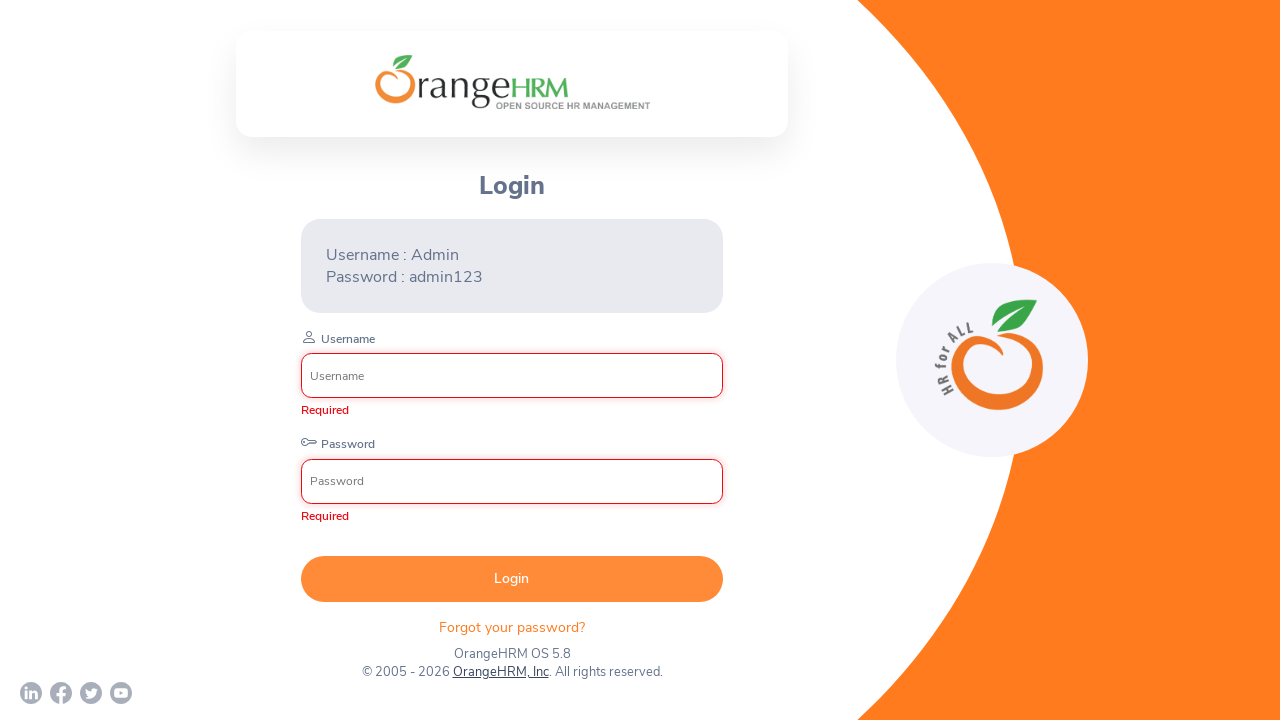

Retrieved computed border style from username field
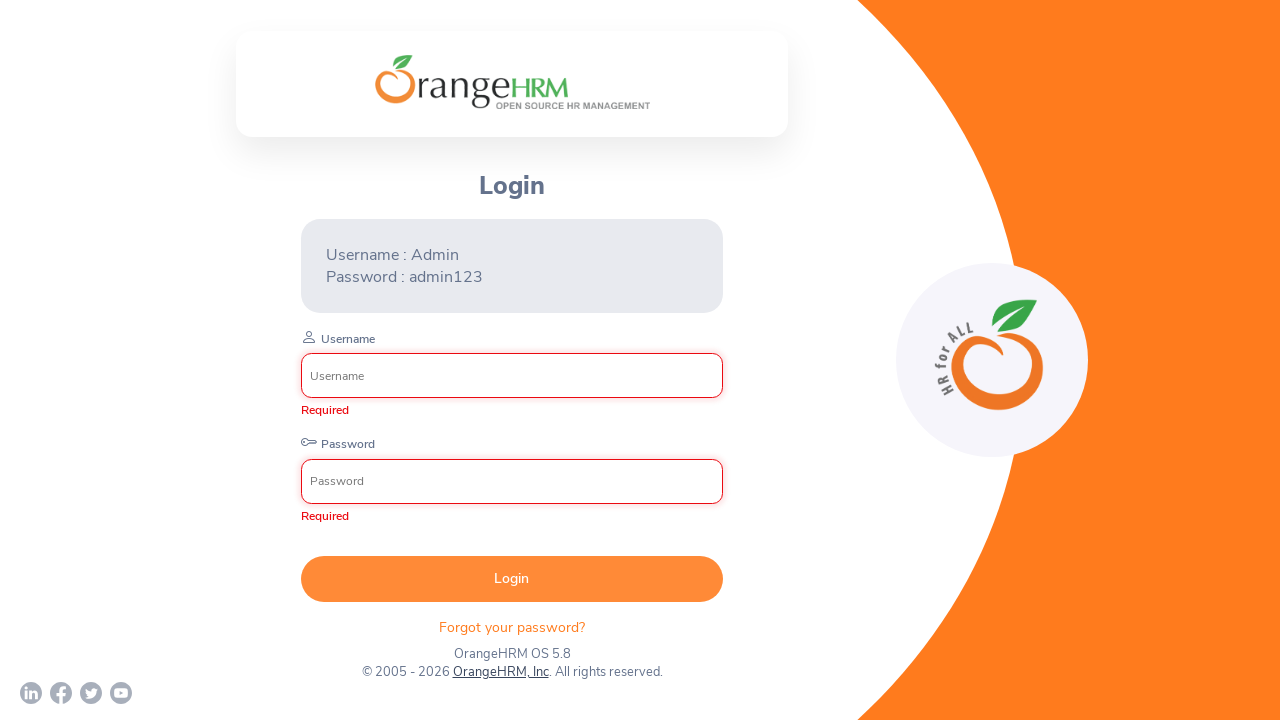

Verified username field border: 1px detected
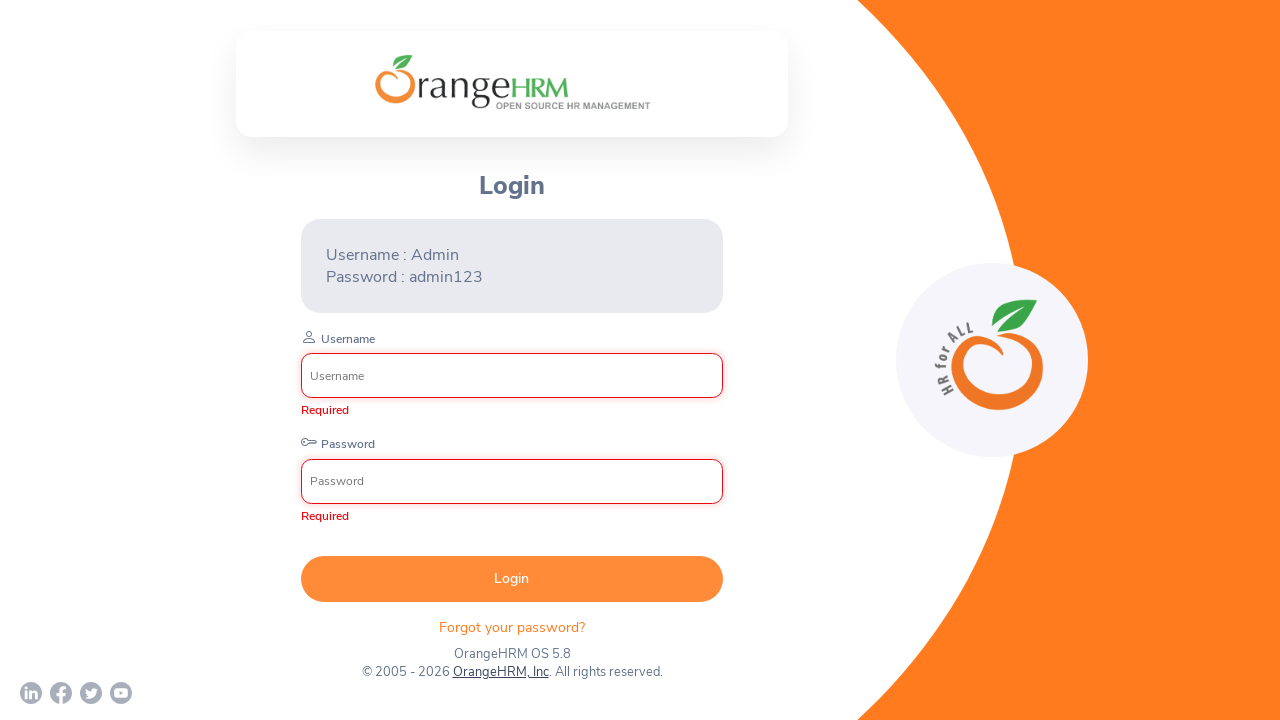

Retrieved computed border style from password field
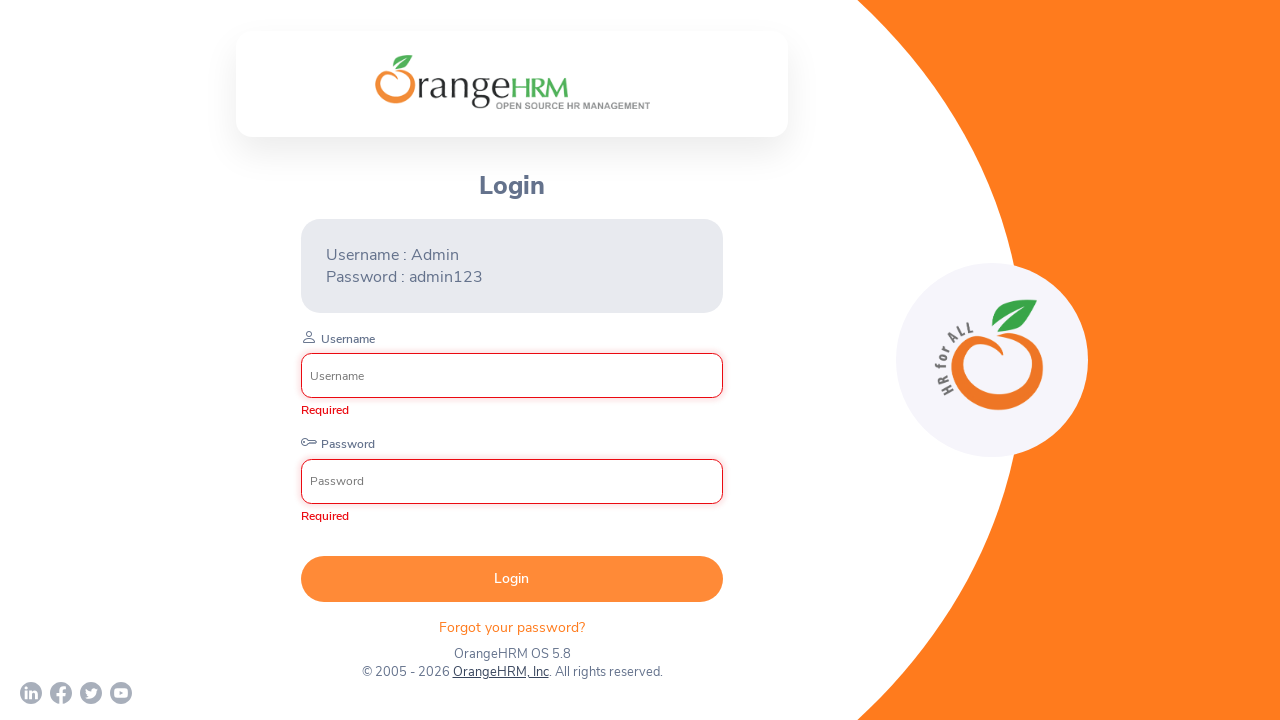

Verified password field border: 1px detected
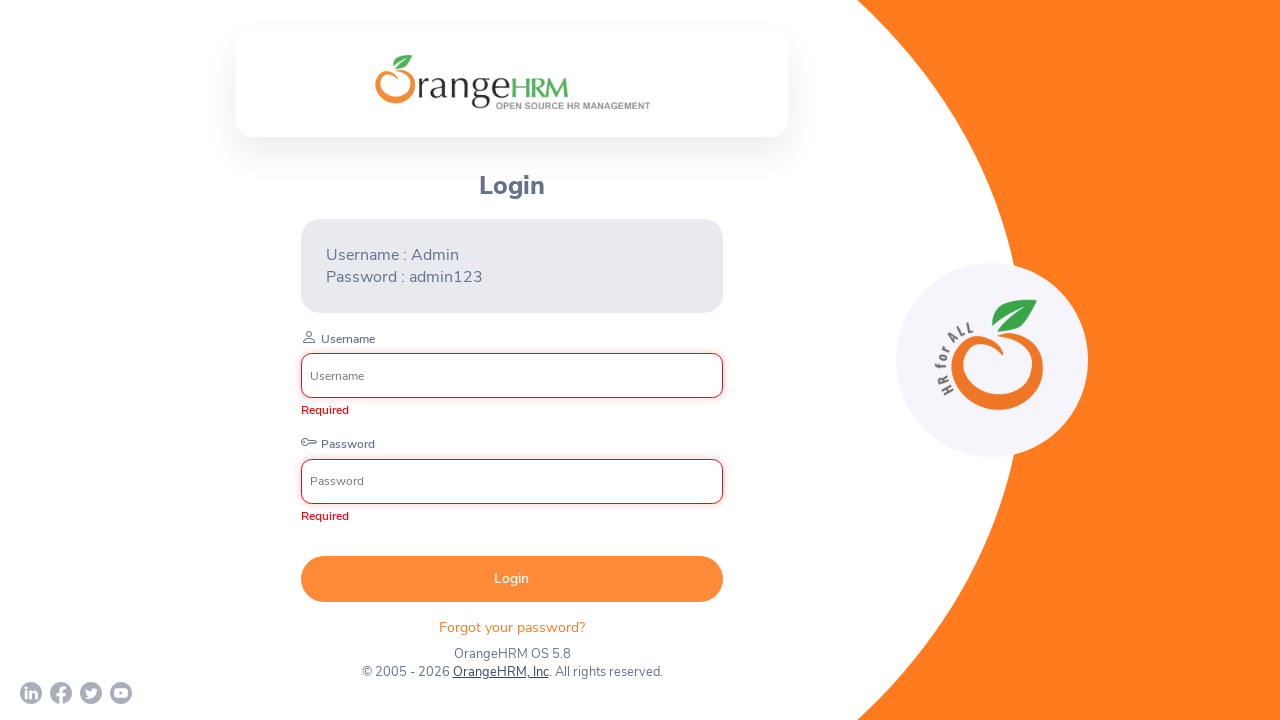

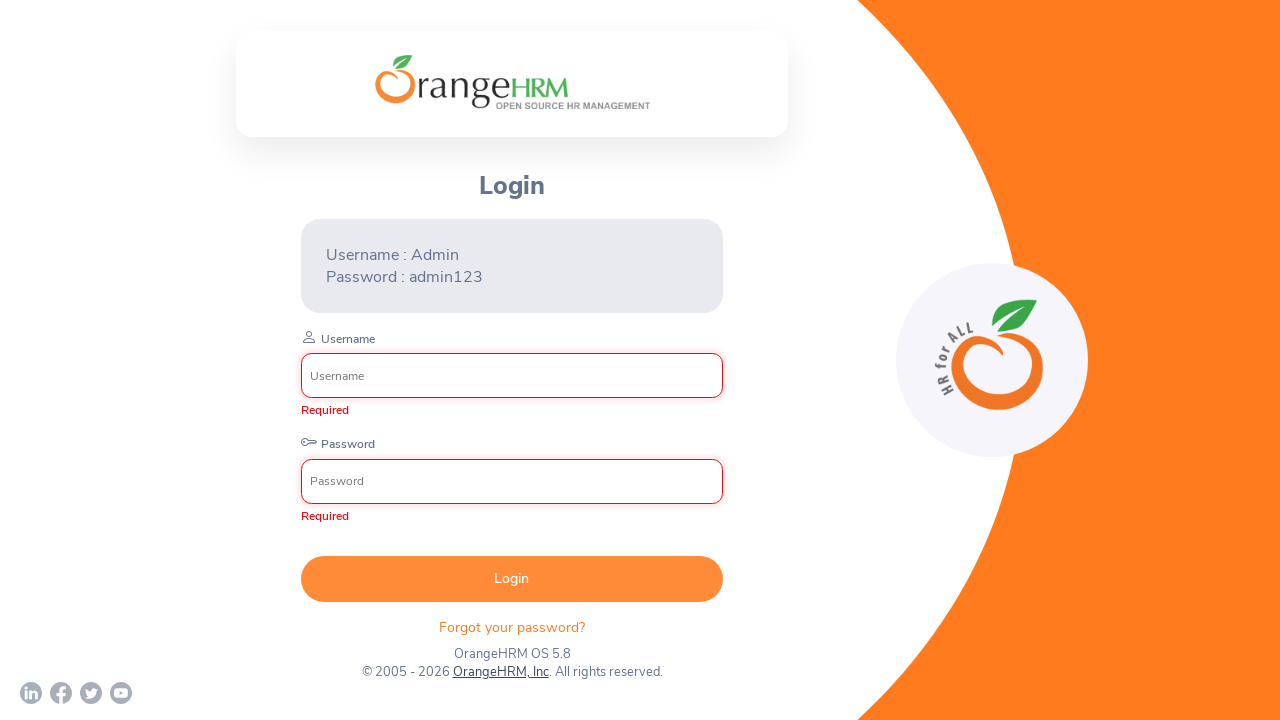